Navigates to Rahul Shetty Academy website and retrieves the page title and URL

Starting URL: https://rahulshettyacademy.com

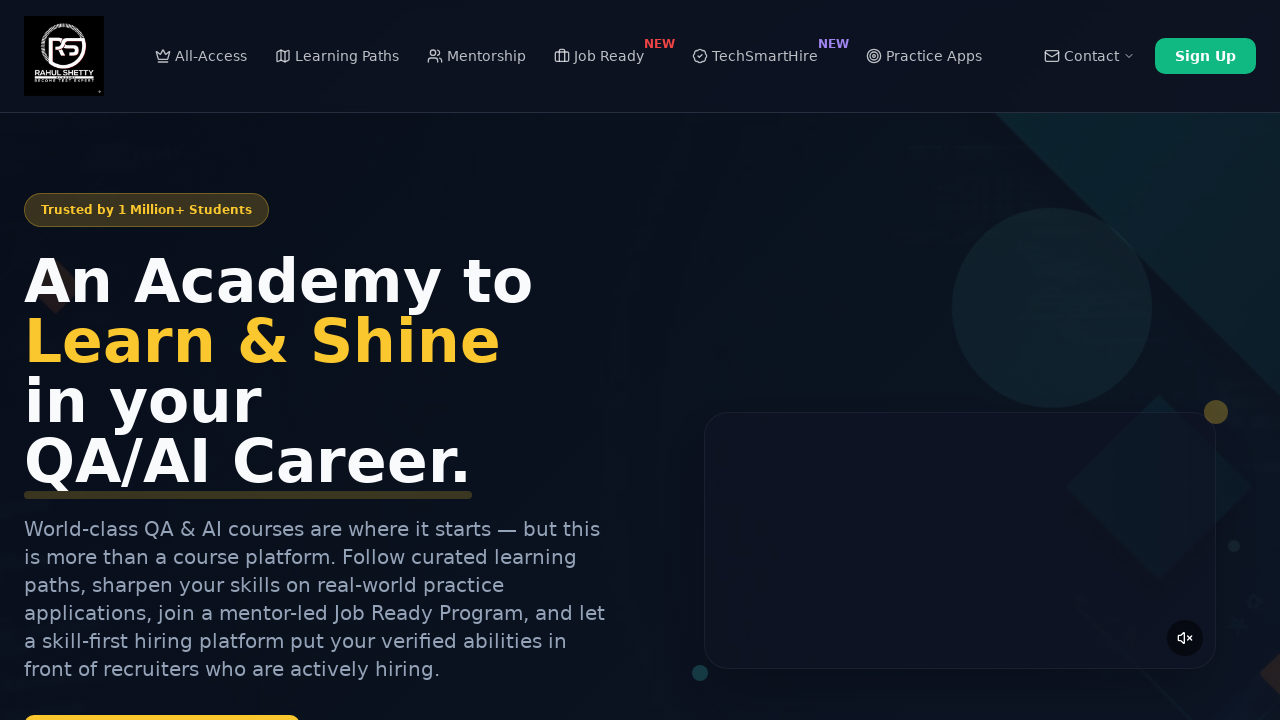

Retrieved page title from Rahul Shetty Academy website
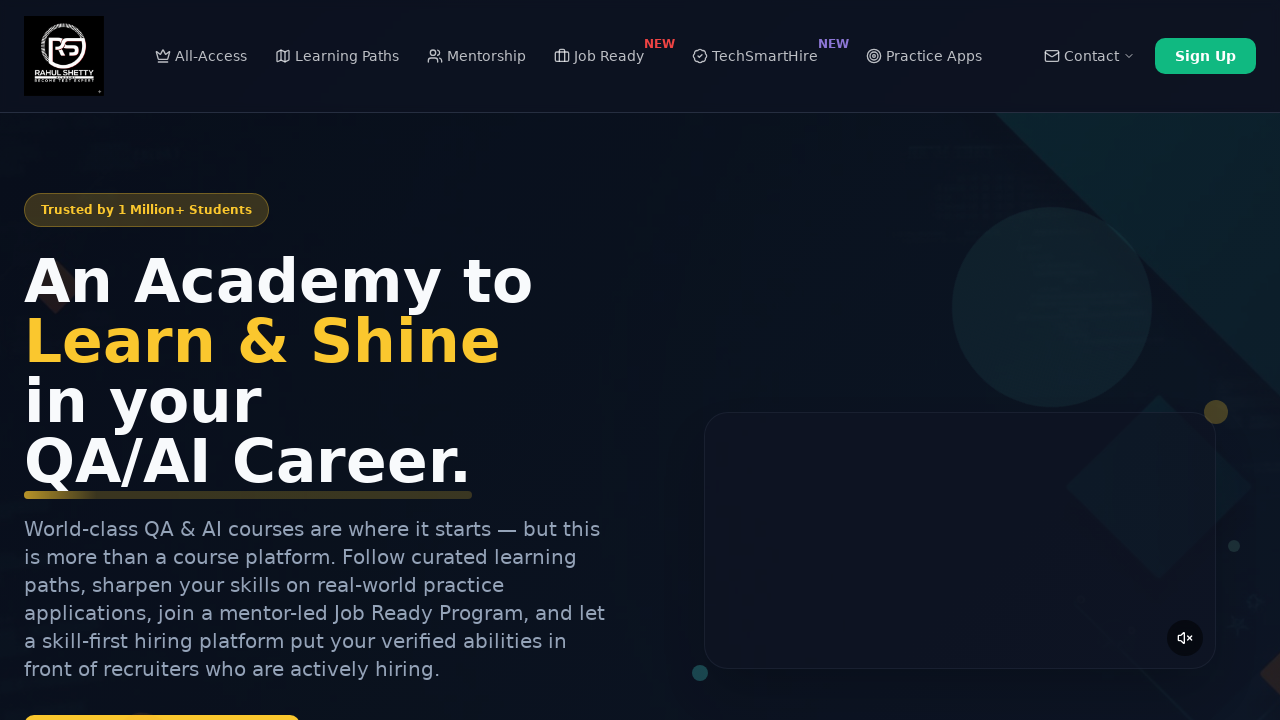

Retrieved current page URL
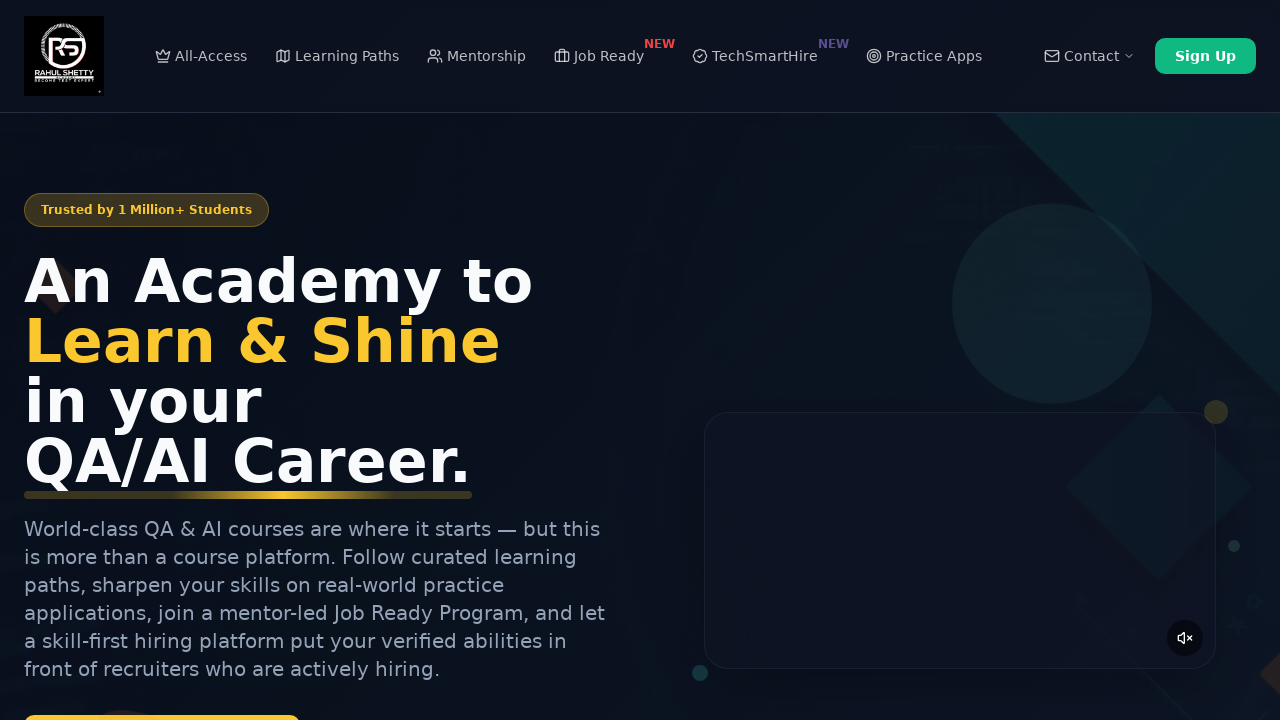

Printed page information - URL: https://rahulshettyacademy.com/, Title: Rahul Shetty Academy | QA Automation, Playwright, AI Testing & Online Training
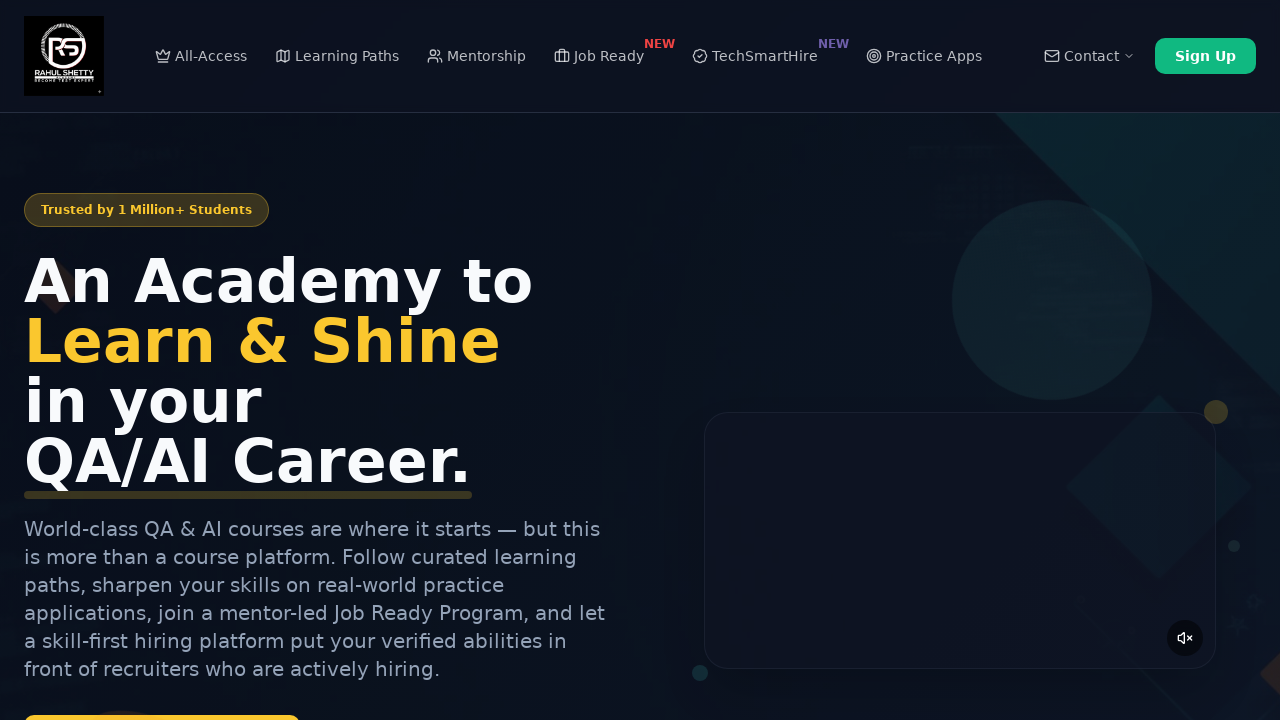

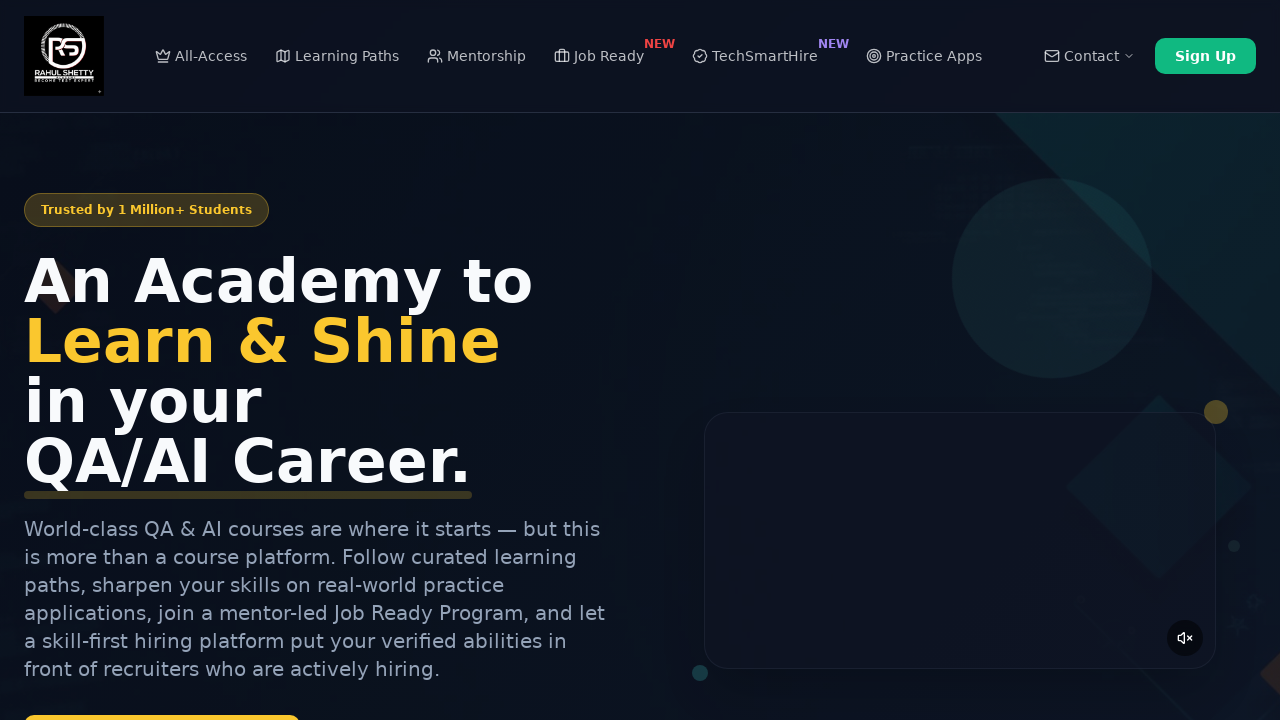